Tests that the Portfolio Simulator displays three different strategy options (Conservative, Balanced, Aggressive) with feasibility indicators when generating strategies.

Starting URL: https://frameworkrealestatesolutions.com/portfolio-simulator-v3.html

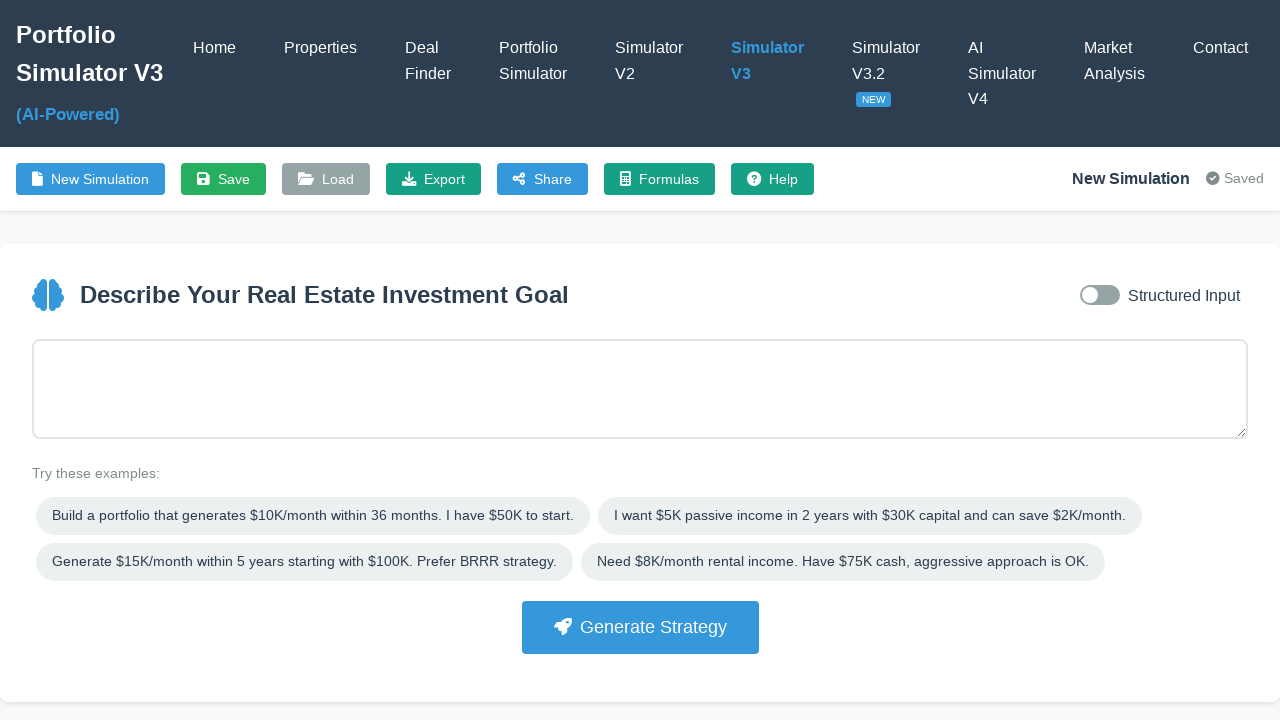

Waited for Portfolio Simulator V3 header to load
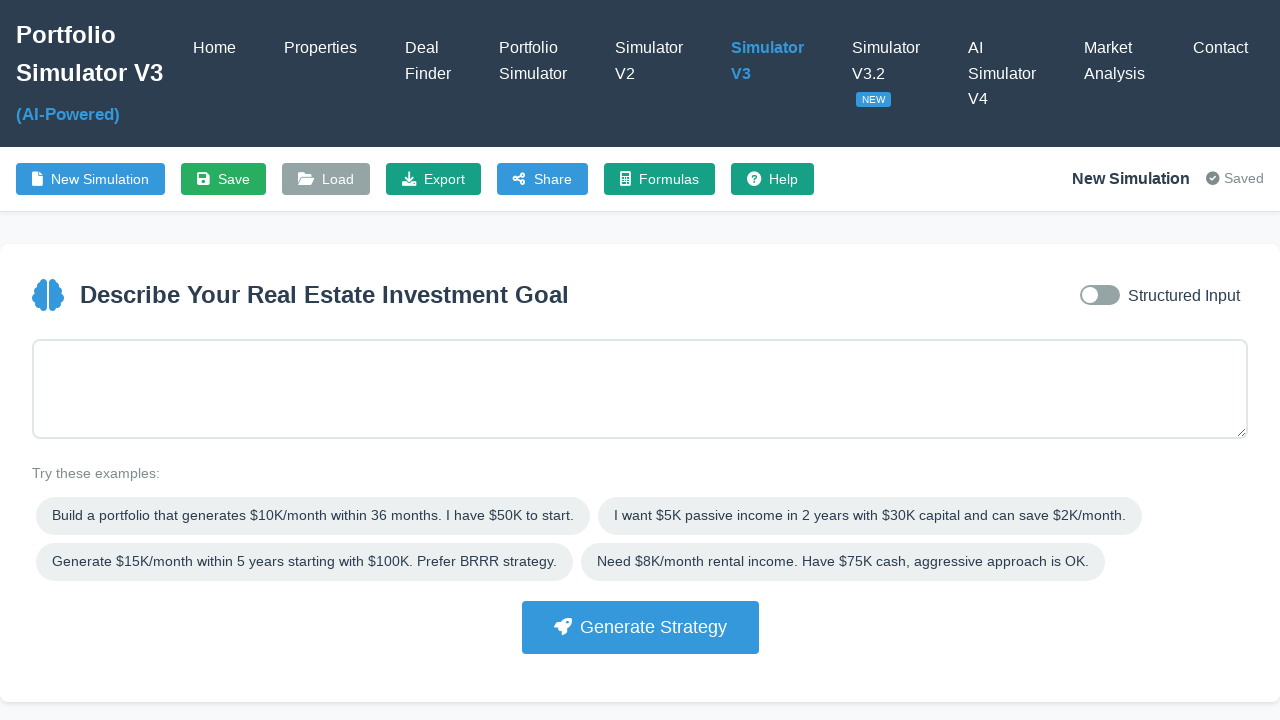

Filled goal input with investment objective: $8,000/month in 36 months with $150K starting capital on #goalInput
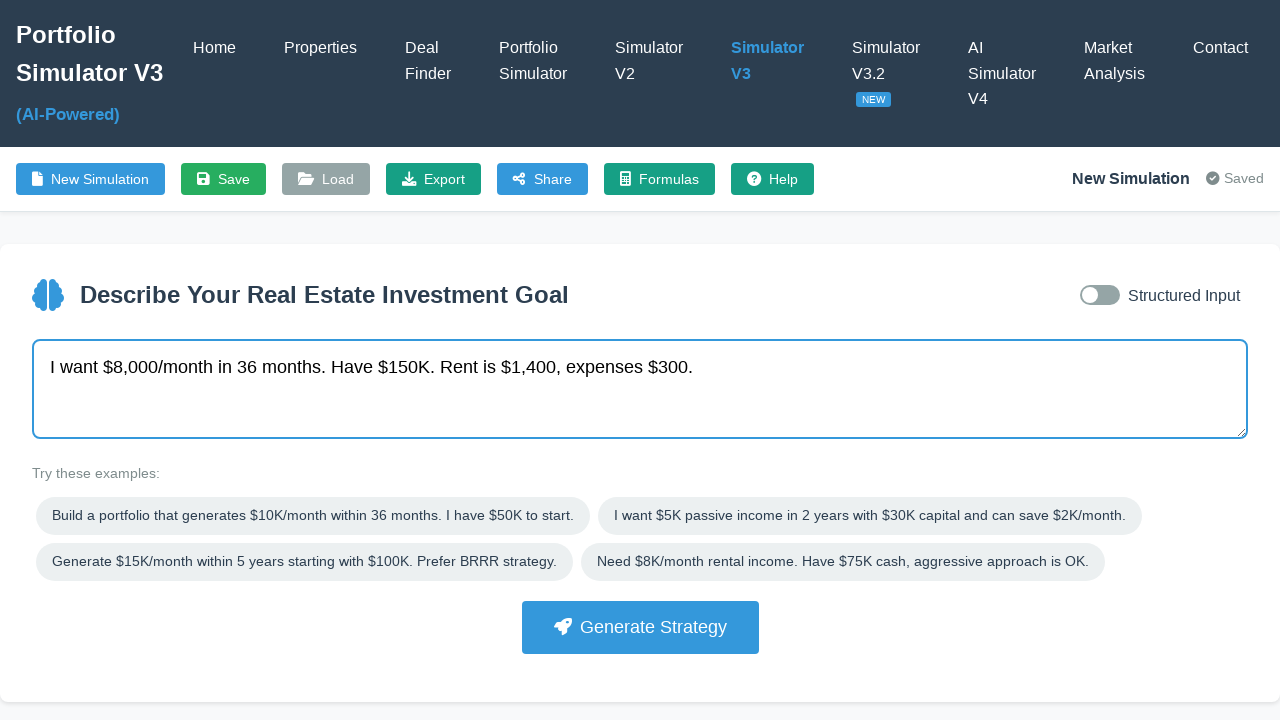

Clicked Generate Strategy button at (640, 627) on button:has-text("Generate Strategy")
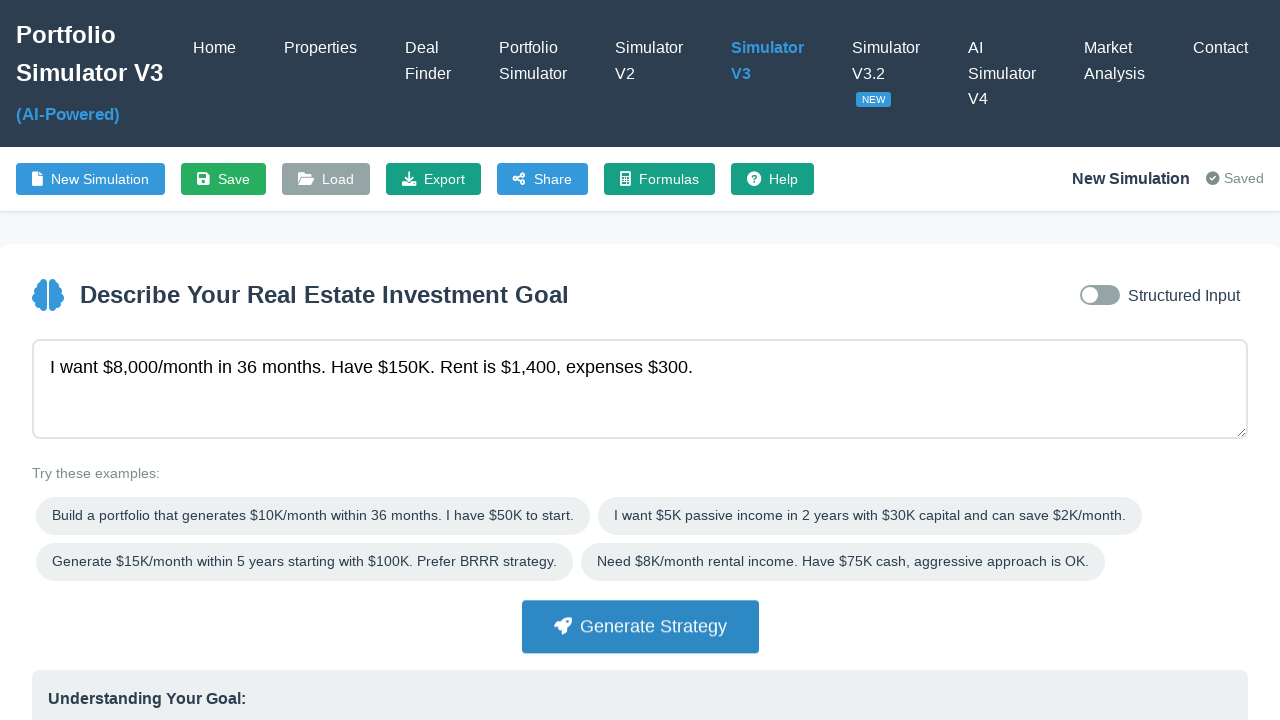

Strategy cards loaded successfully
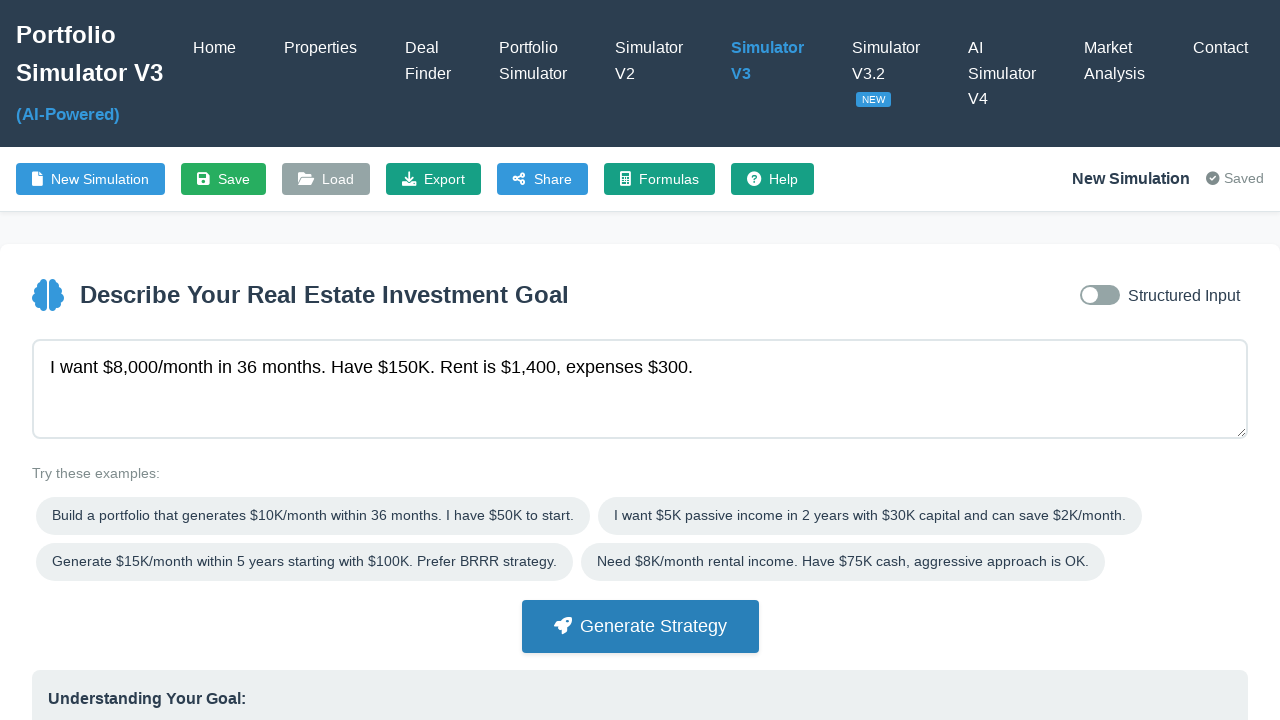

Verified that 3 strategy cards are displayed
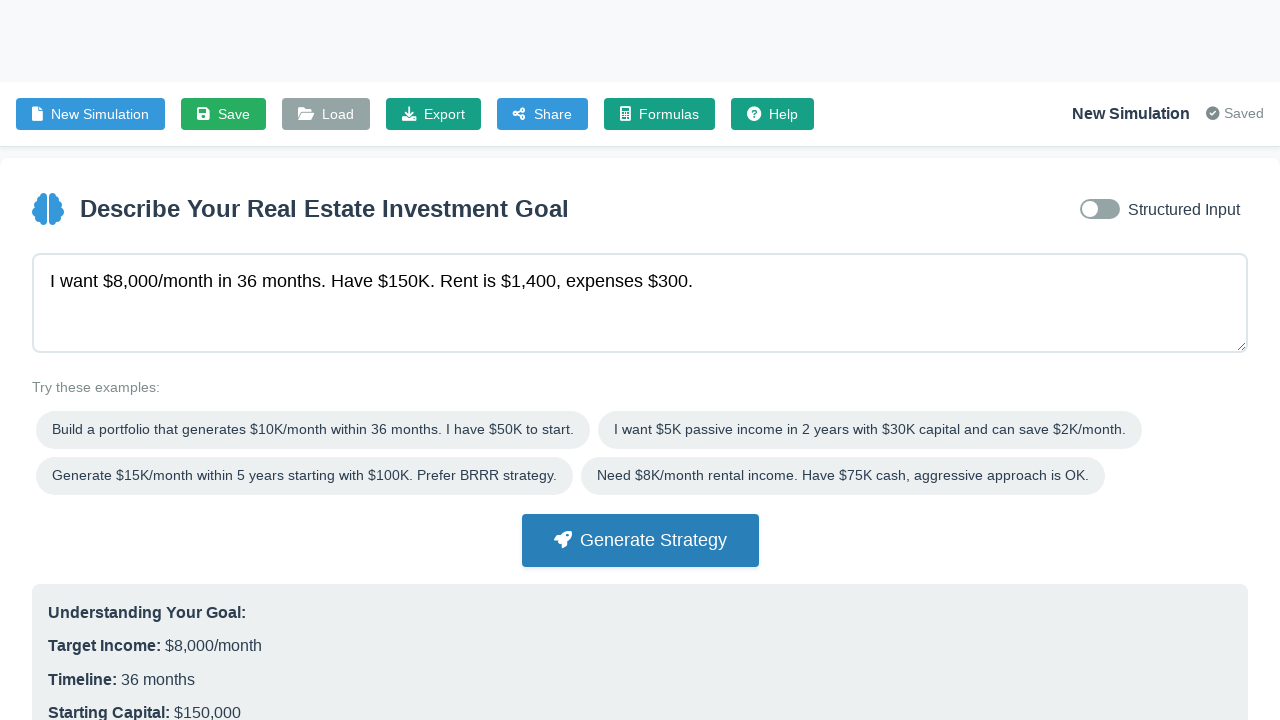

Verified Conservative strategy option is visible
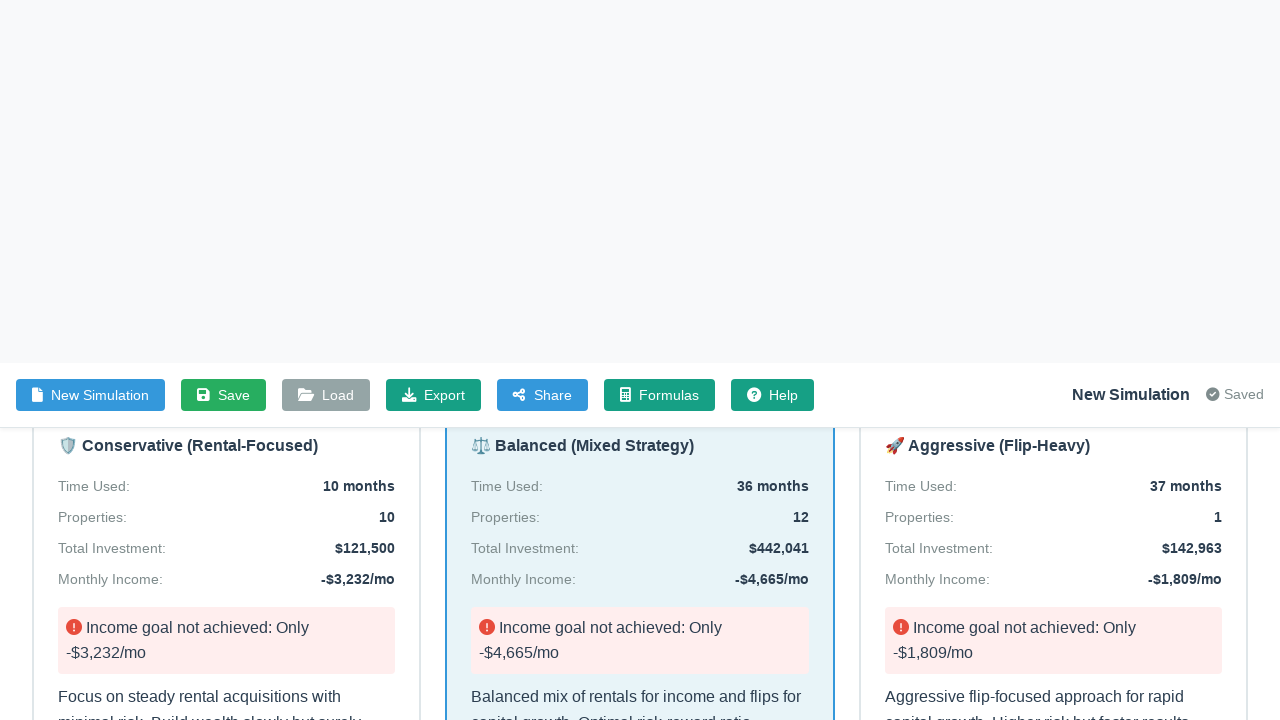

Verified Balanced strategy option is visible
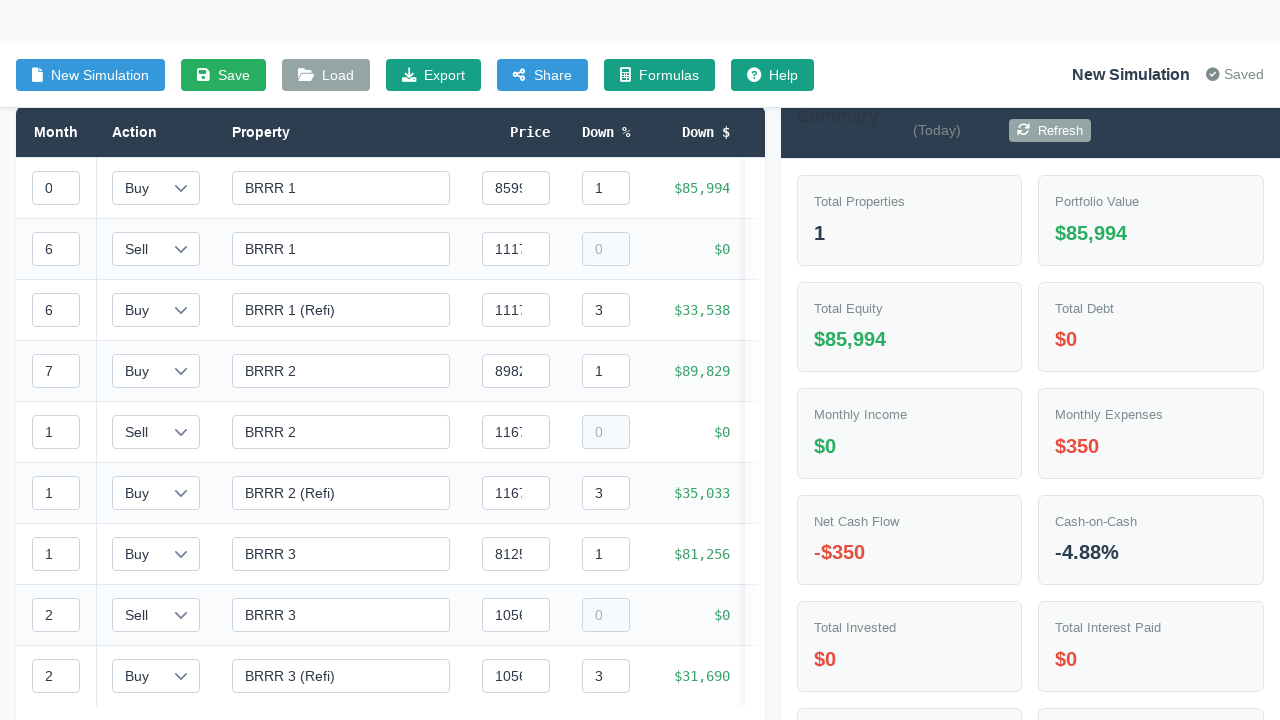

Verified Aggressive strategy option is visible
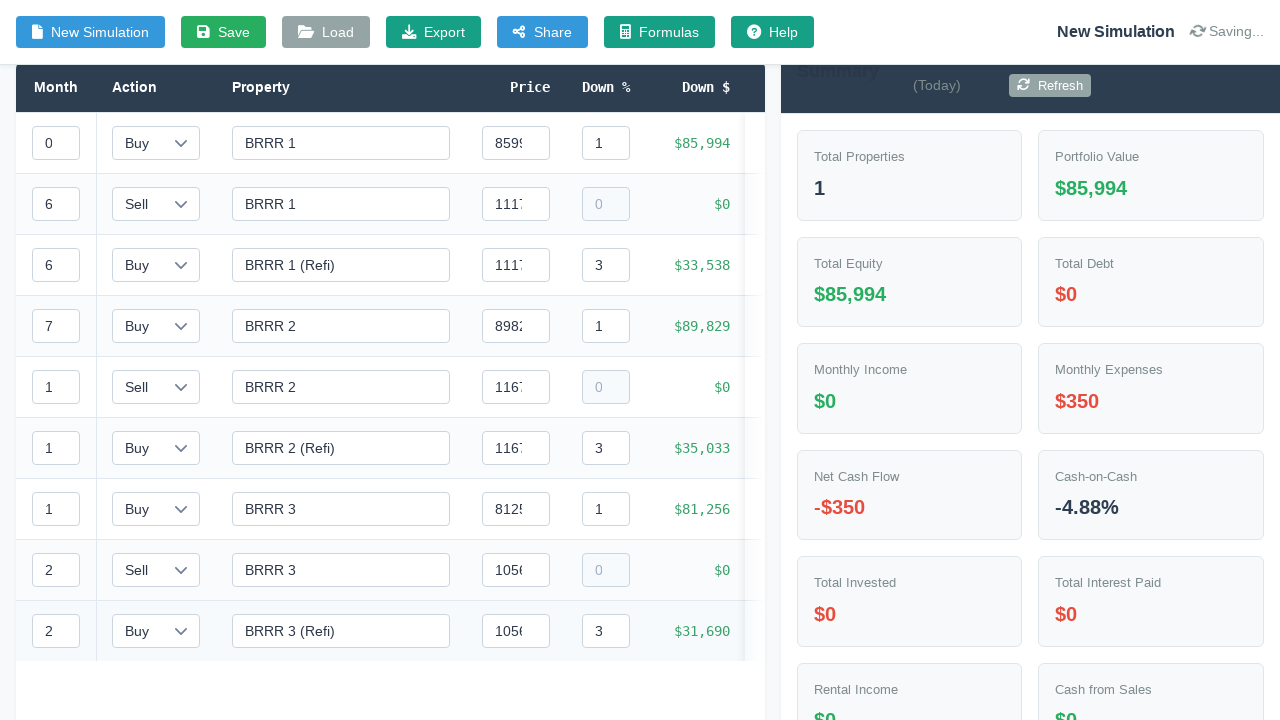

Verified that at least one strategy card displays monthly income feasibility indicator
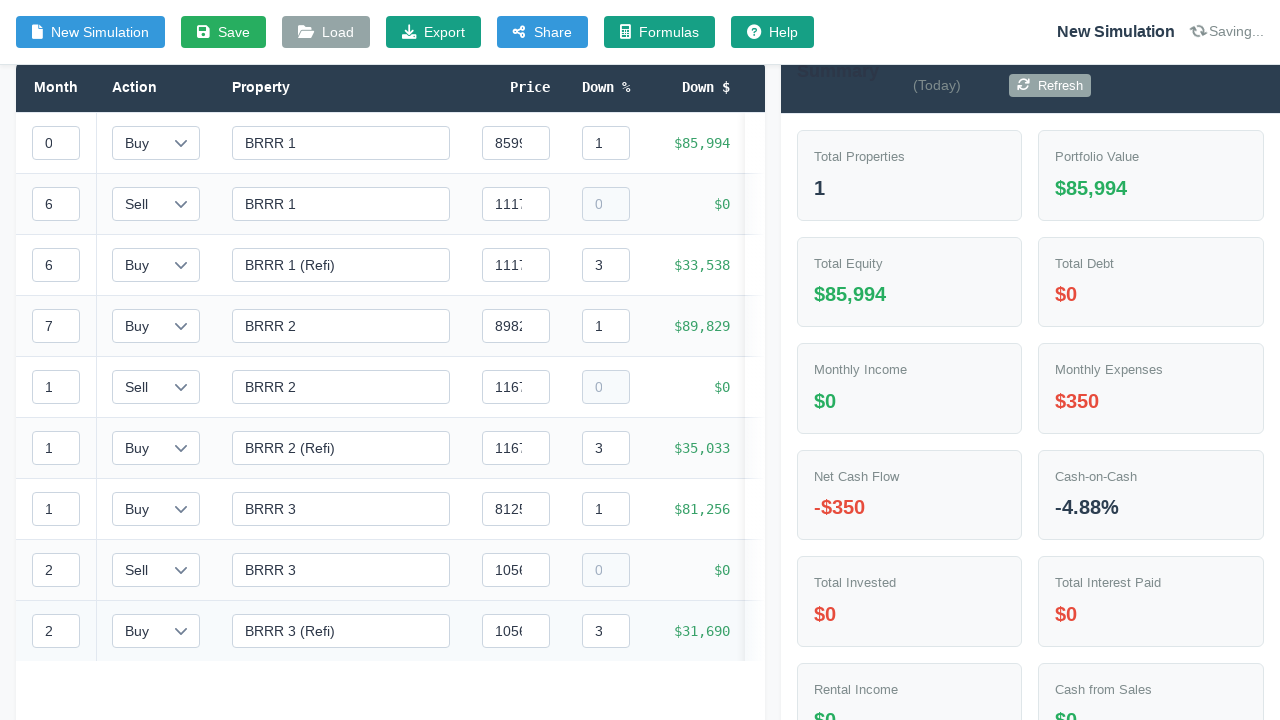

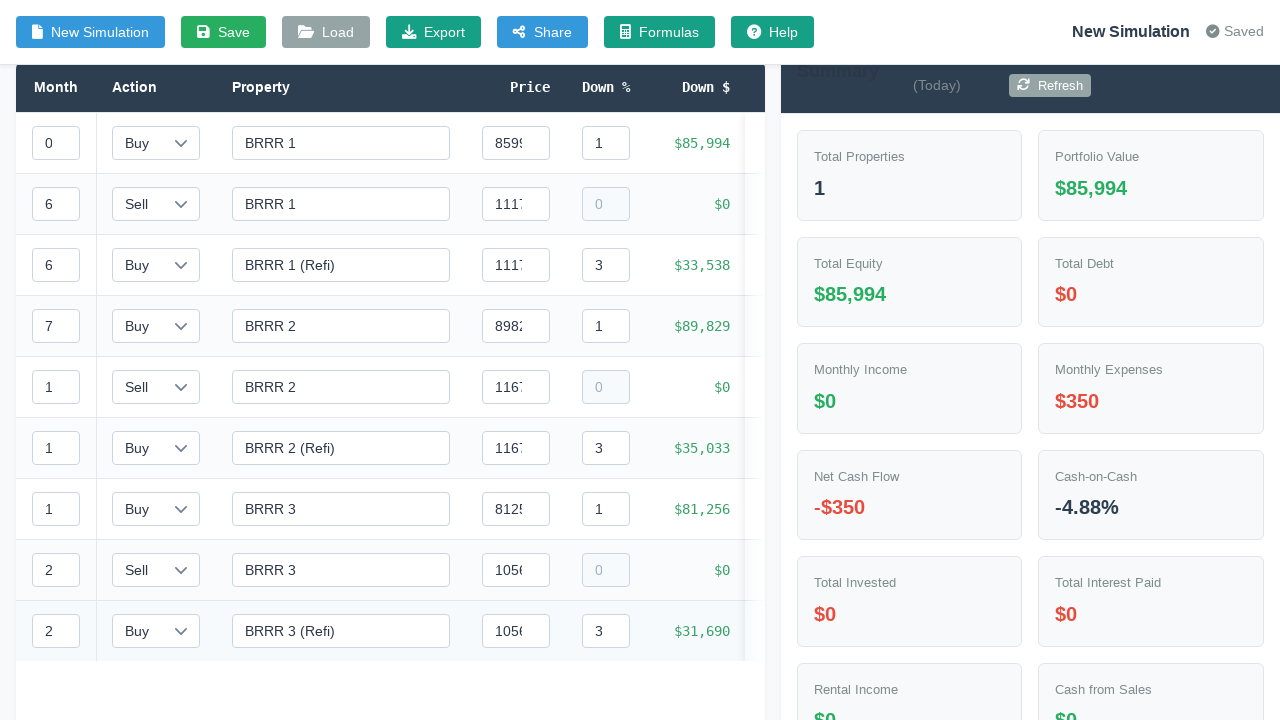